Tests the Select One dropdown by typing 'd' and selecting "Dr." title option

Starting URL: https://demoqa.com/select-menu

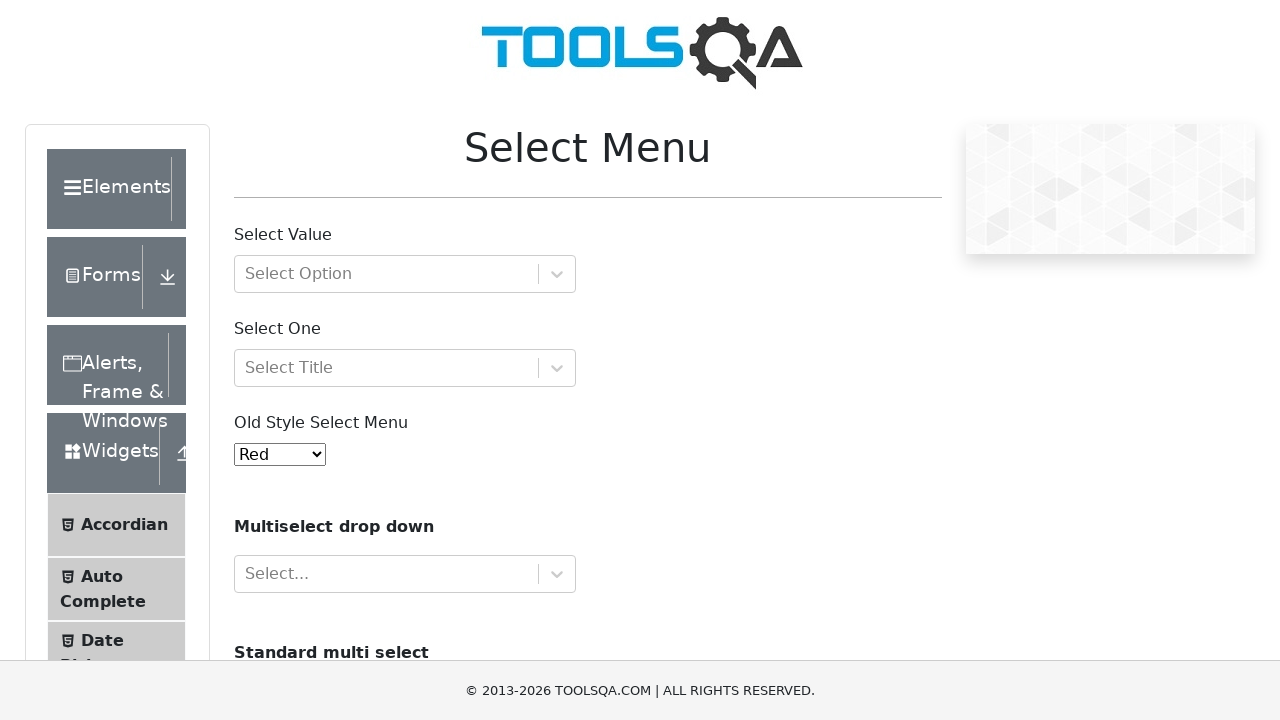

Clicked on the Select One dropdown container at (405, 368) on #selectOne
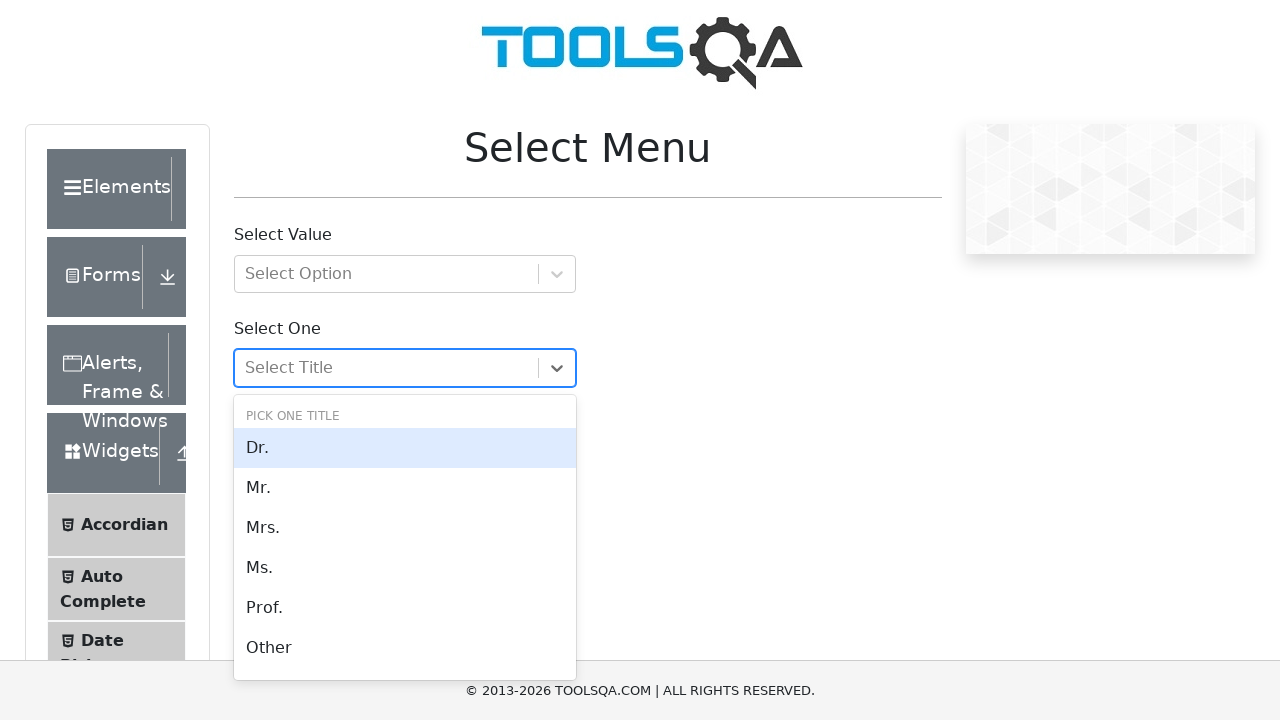

Typed 'd' to filter dropdown options
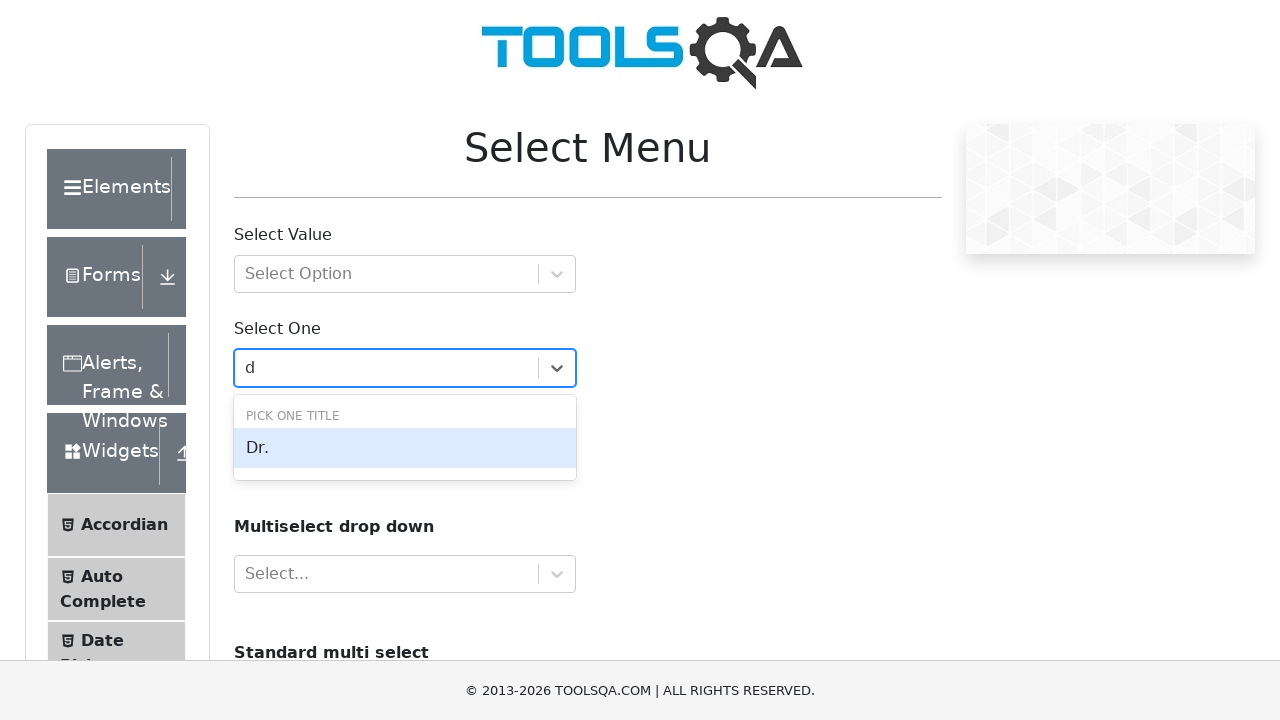

Pressed ArrowDown to navigate to next option
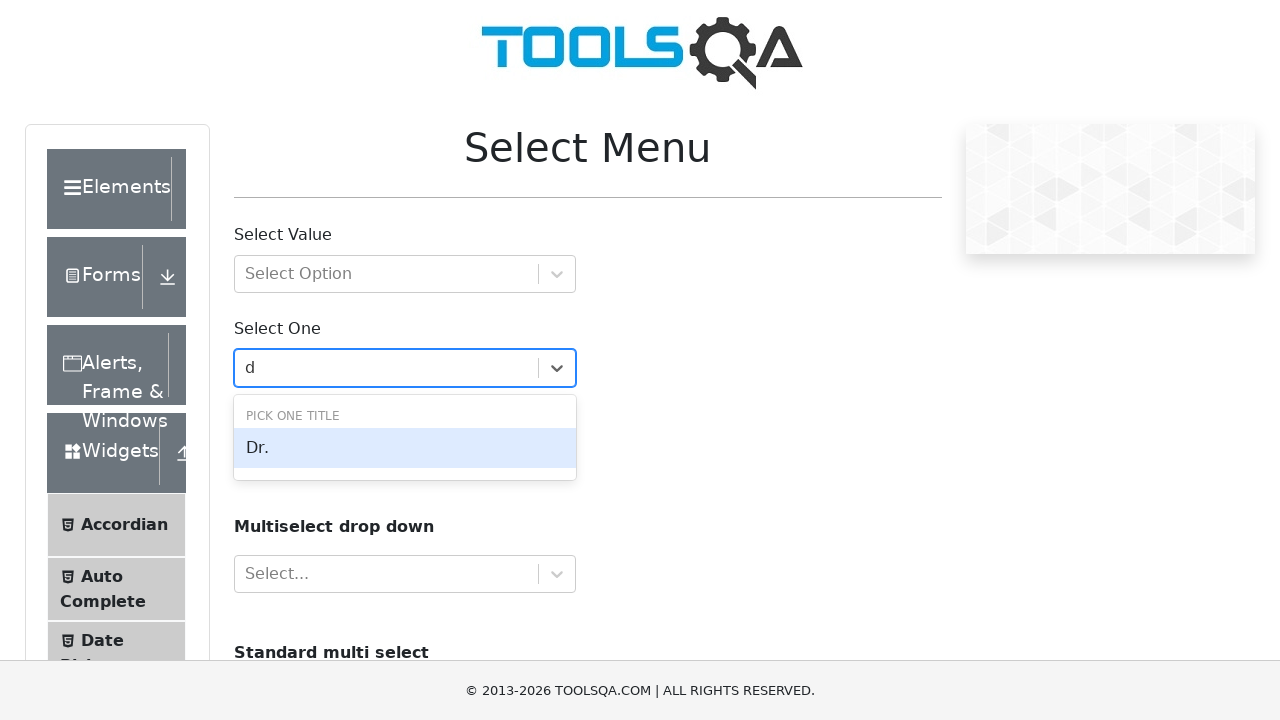

Pressed Enter to select the highlighted option
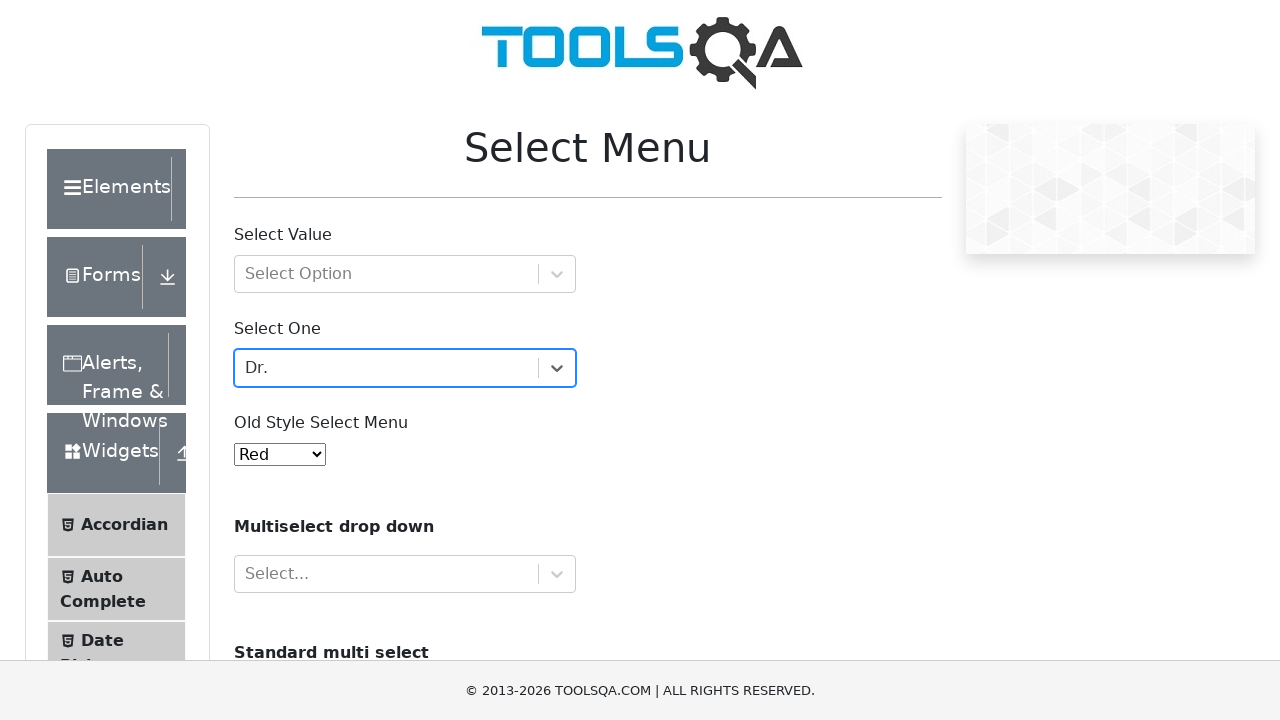

Verified 'Dr.' title option is selected
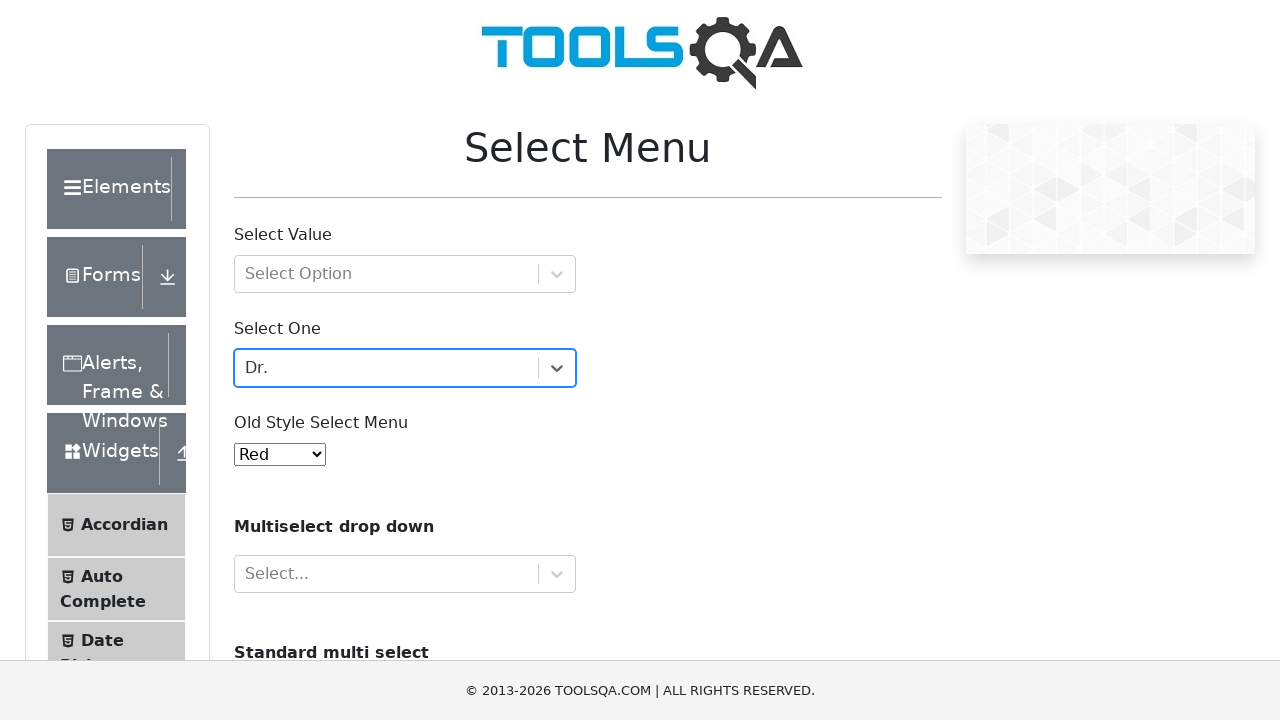

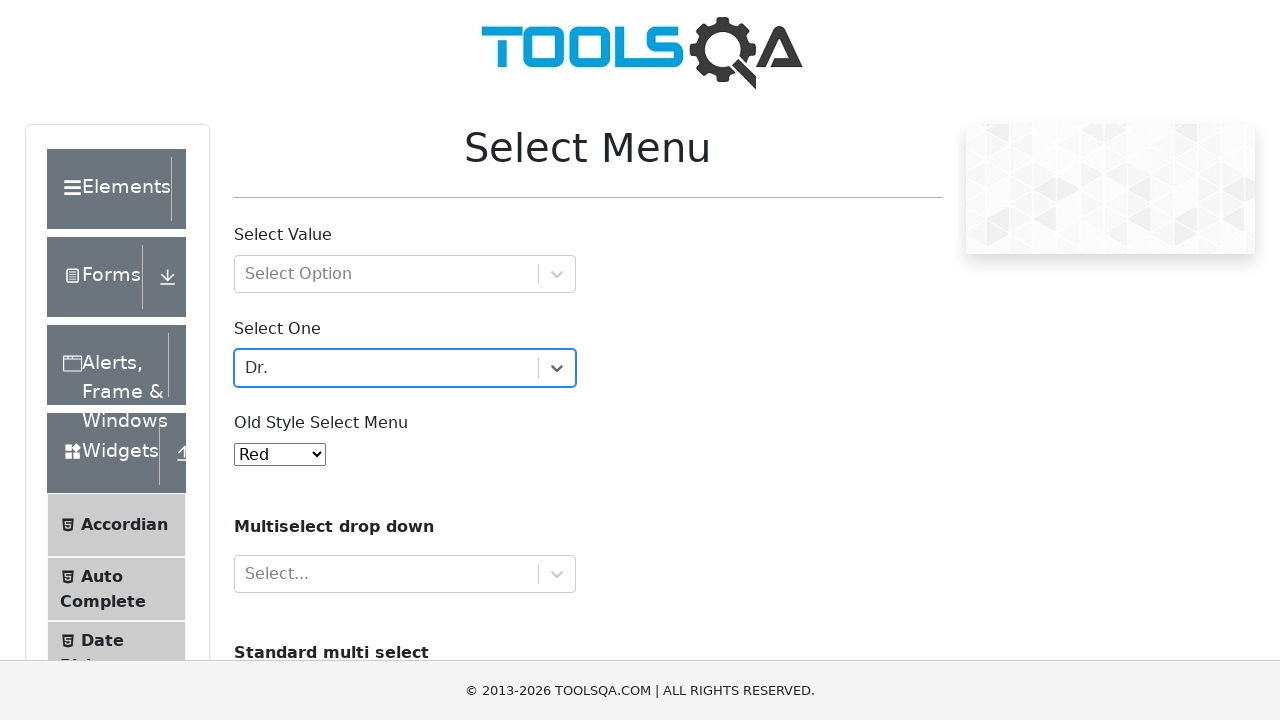